Tests completing a web form by filling both first and last name fields and submitting, then verifying a success alert appears

Starting URL: https://formy-project.herokuapp.com/form

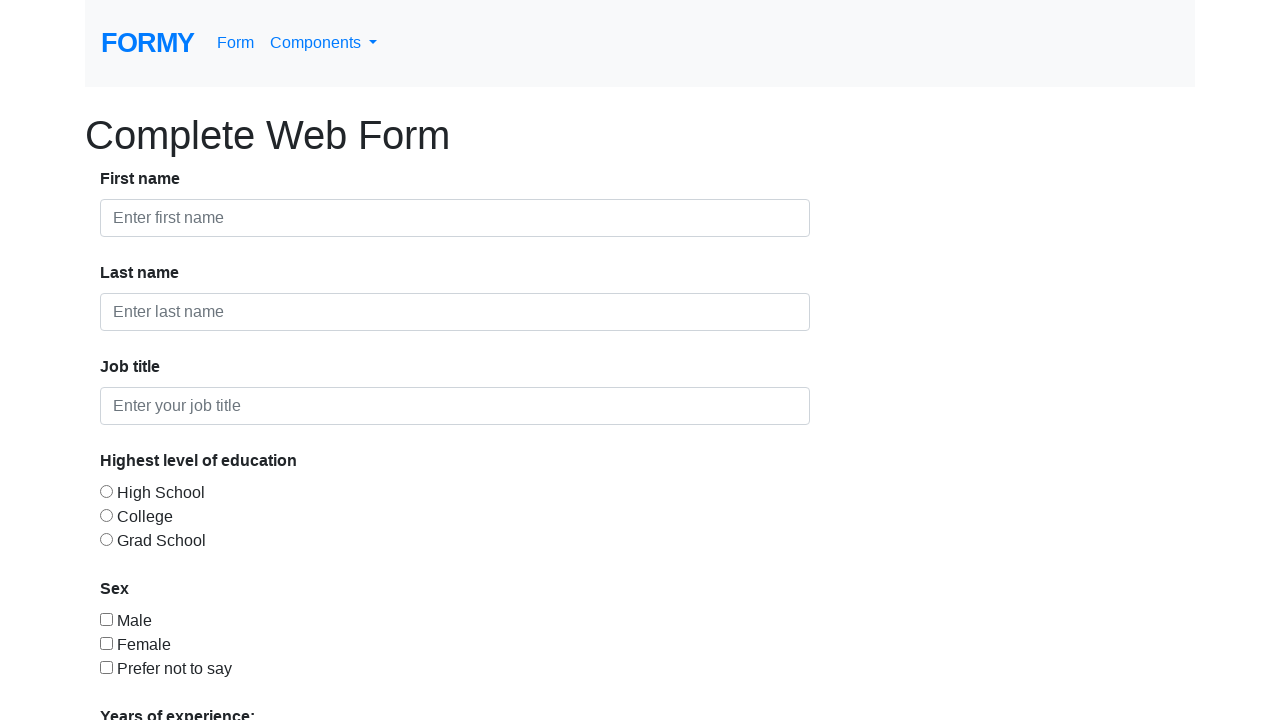

Filled first name field with 'Robert' on #first-name
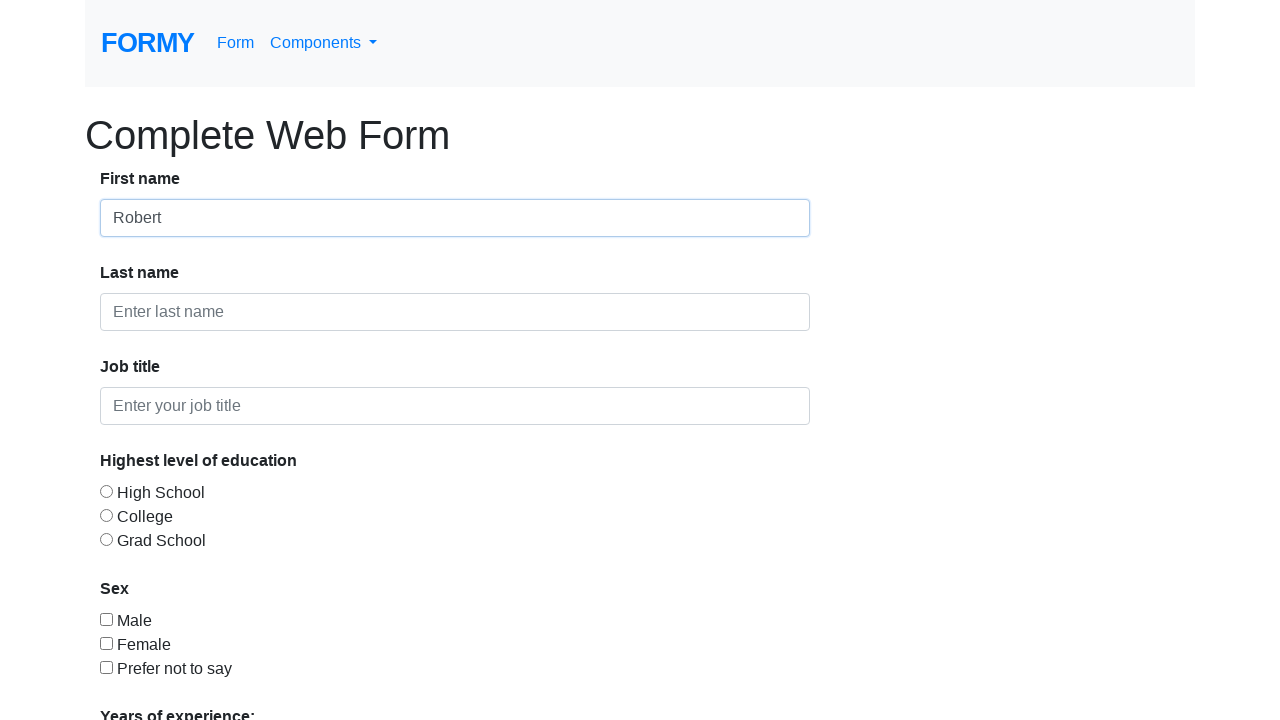

Filled last name field with 'Thompson' on #last-name
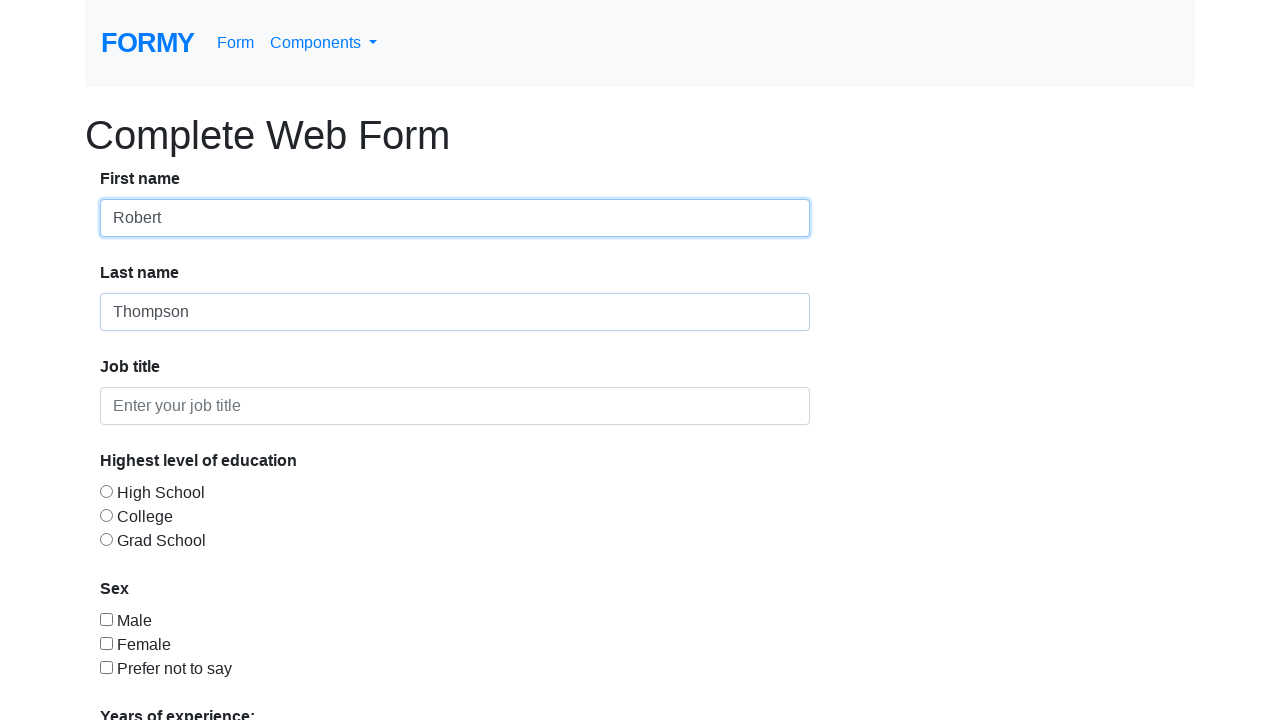

Located submit button element
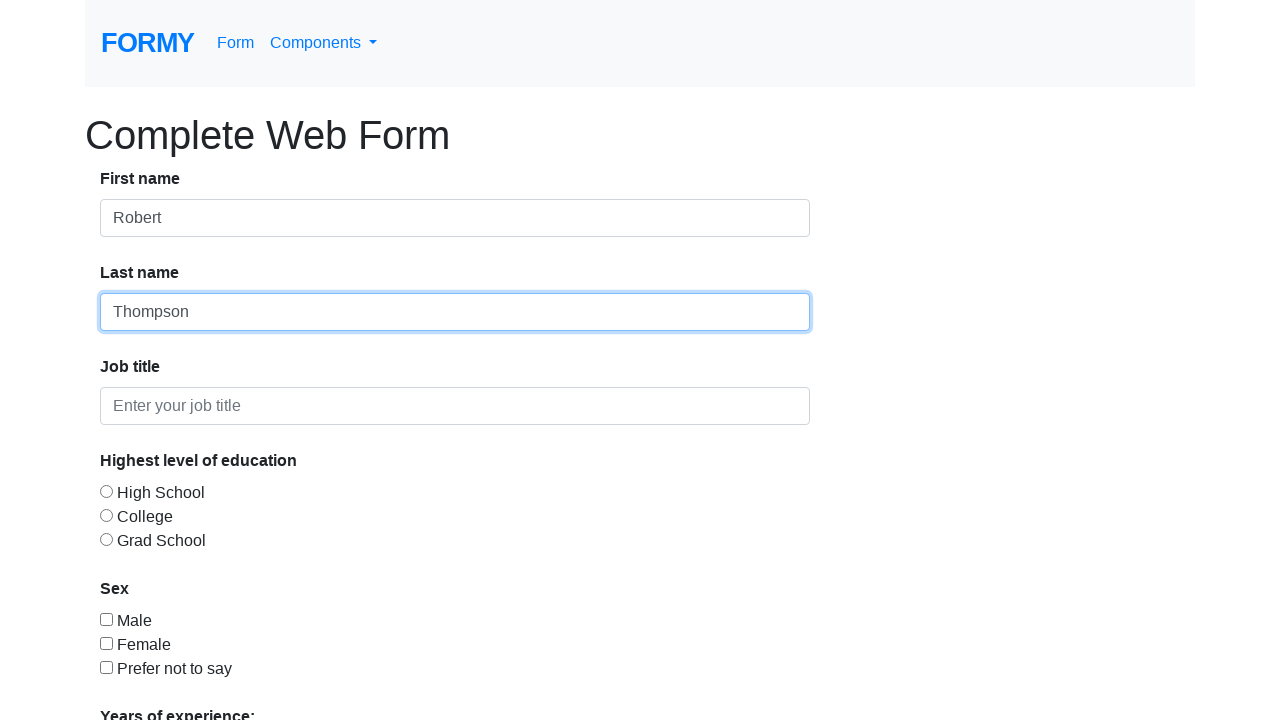

Scrolled submit button into view
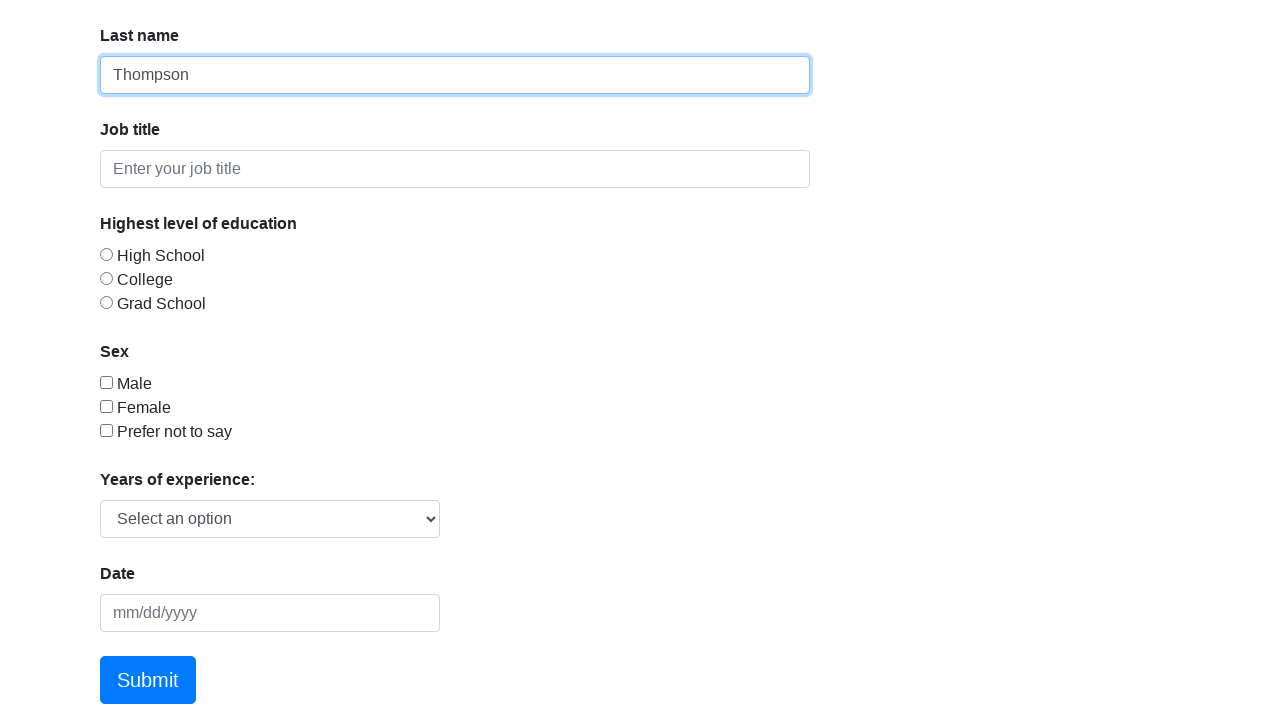

Clicked submit button to complete form at (148, 680) on a[href='/thanks']
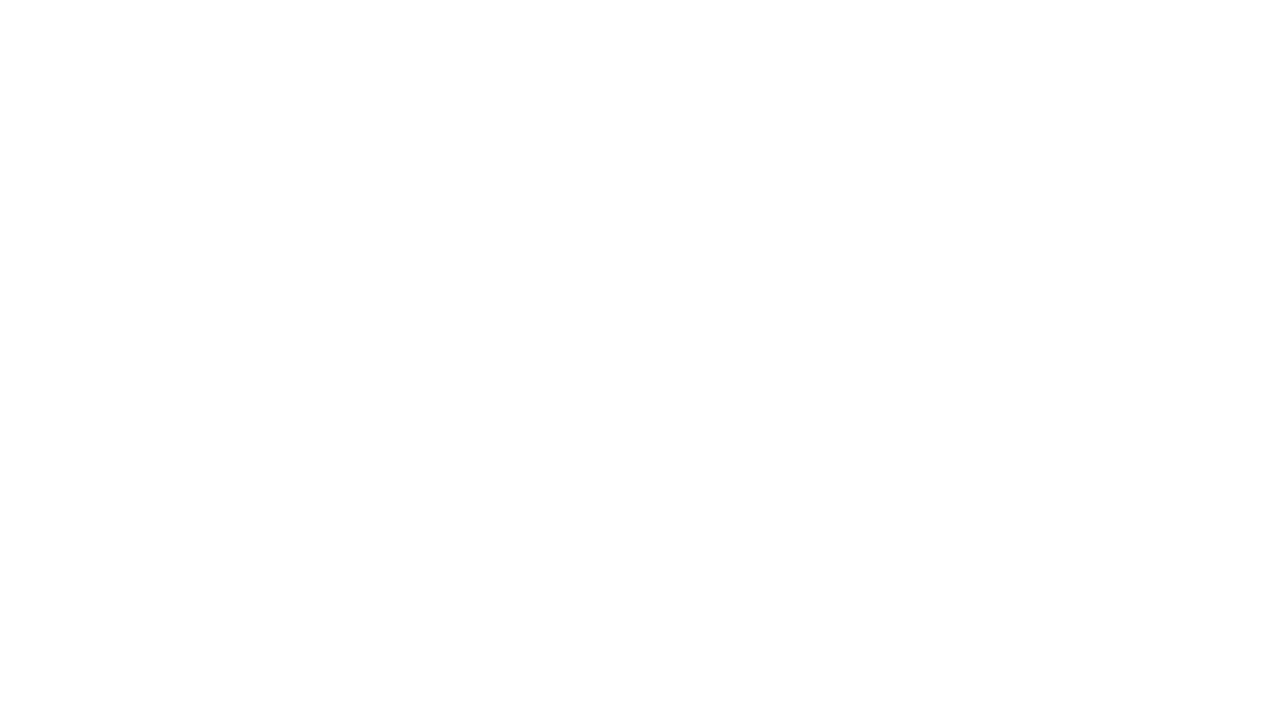

Success alert appeared confirming form submission
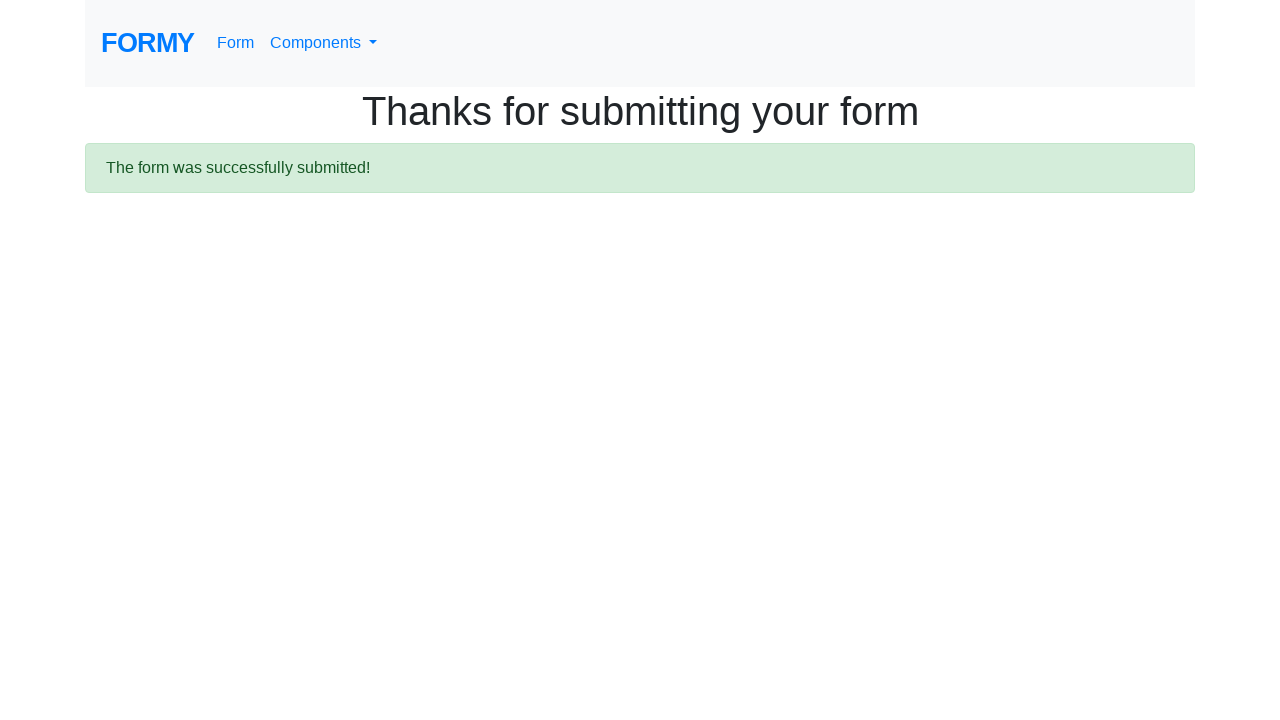

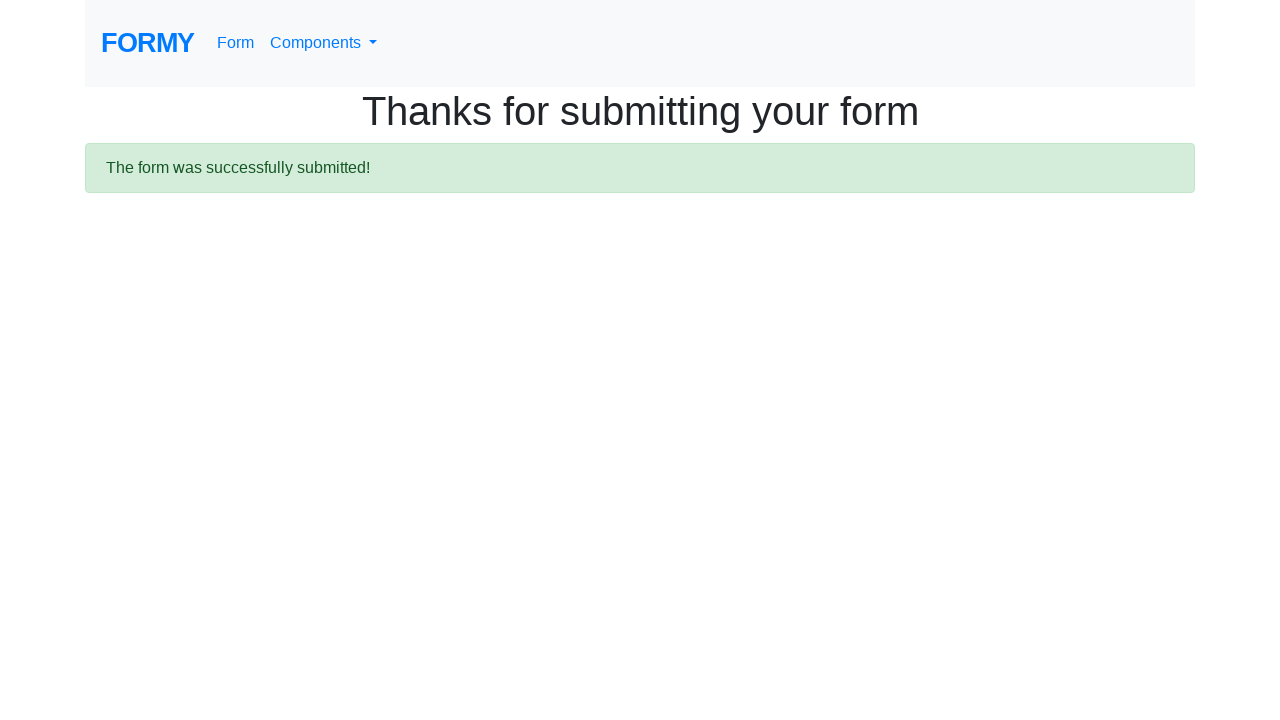